Navigates to the dropdown page via Components menu and verifies the dropdown button is displayed

Starting URL: http://formy-project.herokuapp.com/

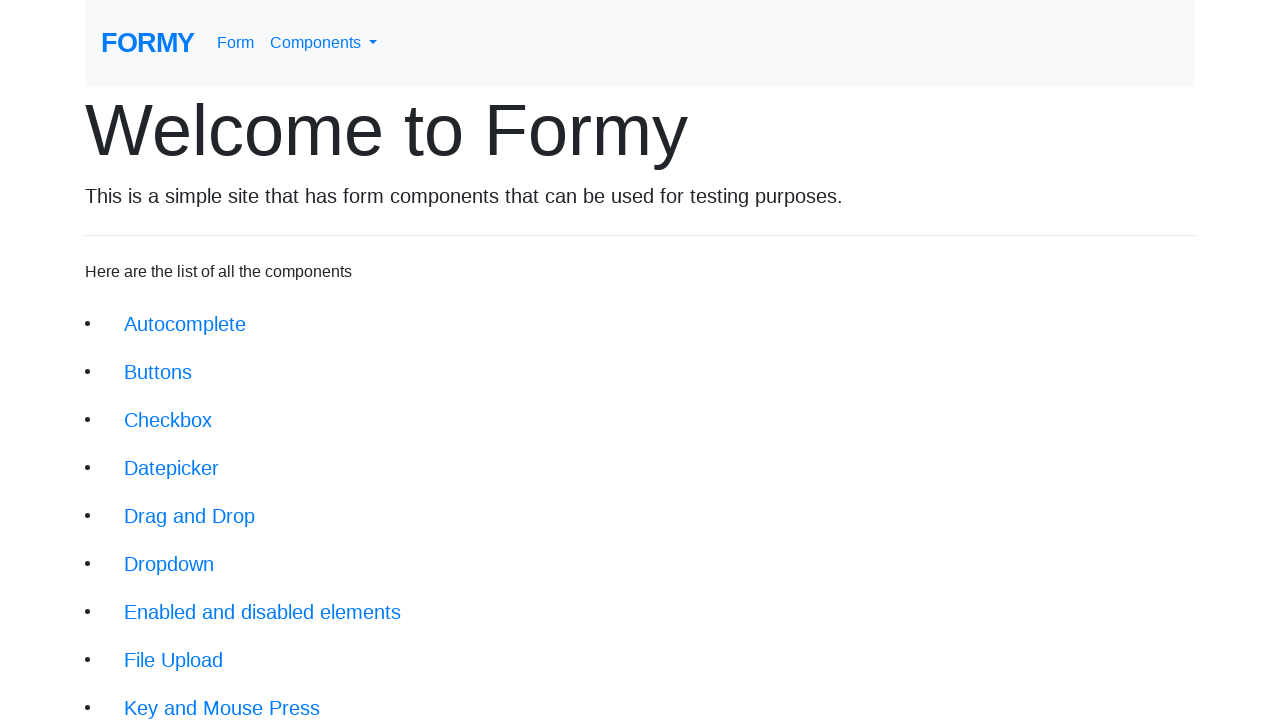

Clicked on Components dropdown menu at (324, 43) on #navbarDropdownMenuLink
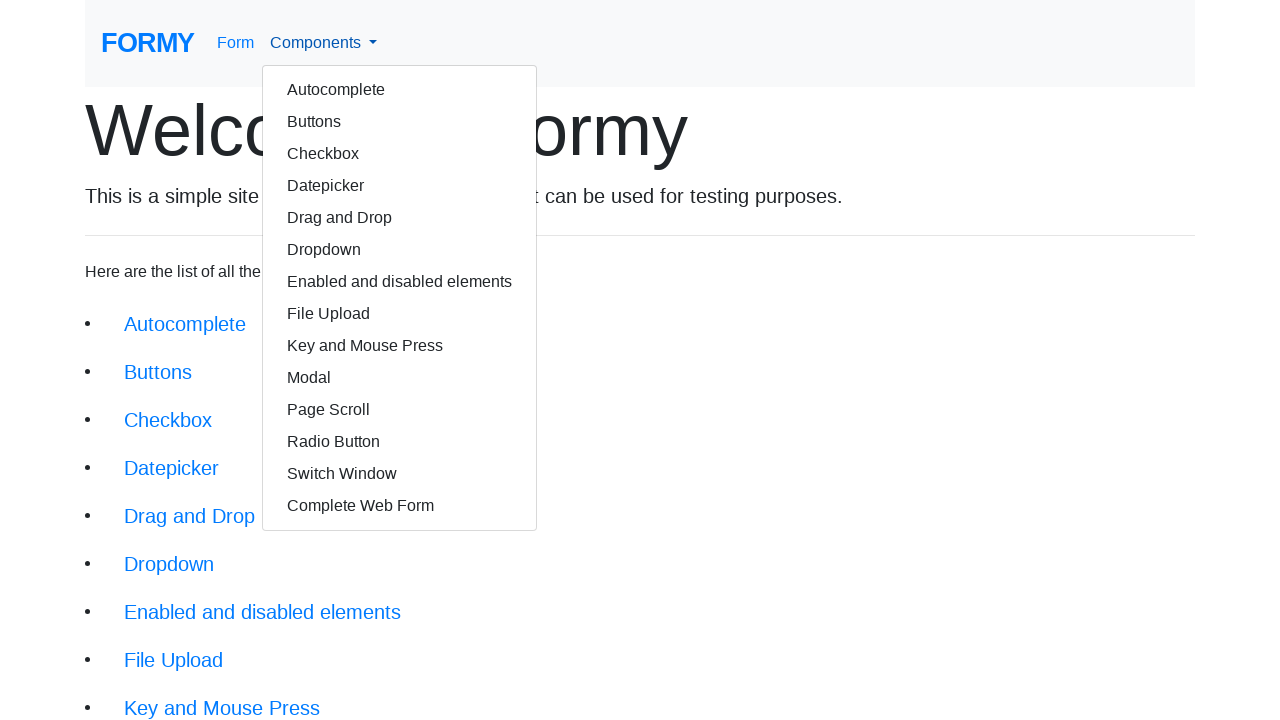

Clicked on Dropdown option from Components menu at (400, 250) on a.dropdown-item[href='/dropdown']
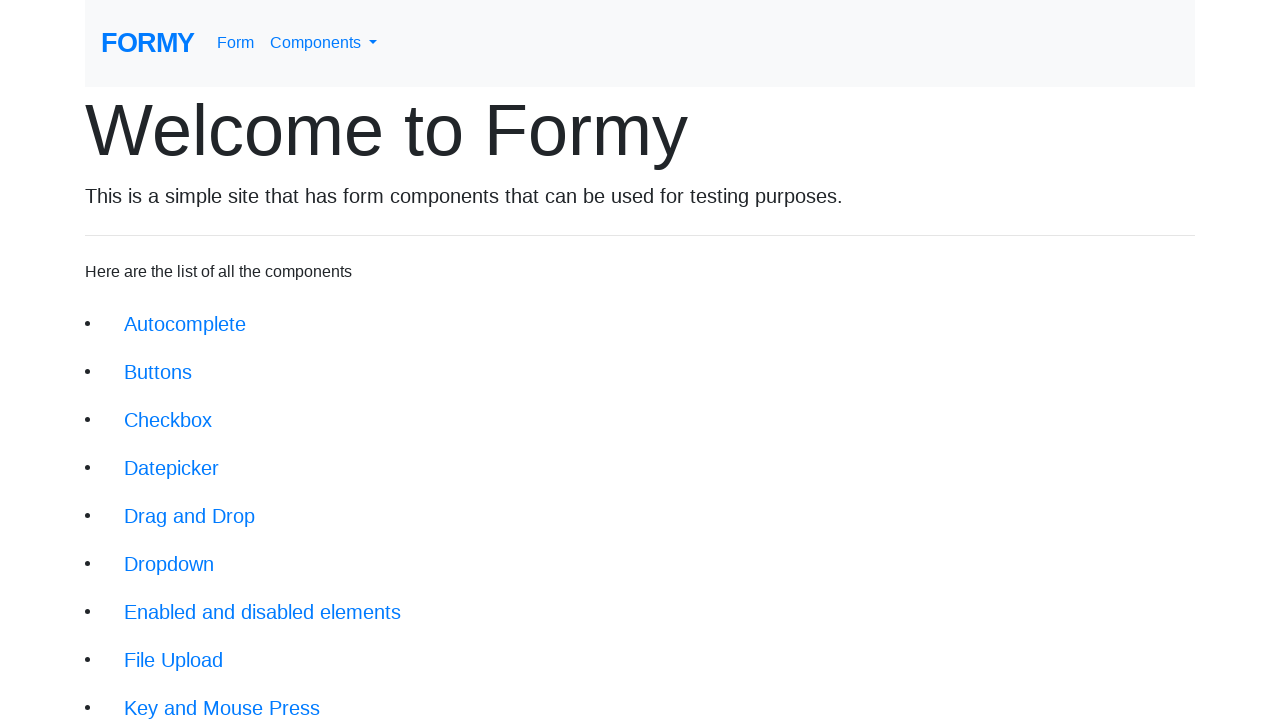

Waited for dropdown button to be visible
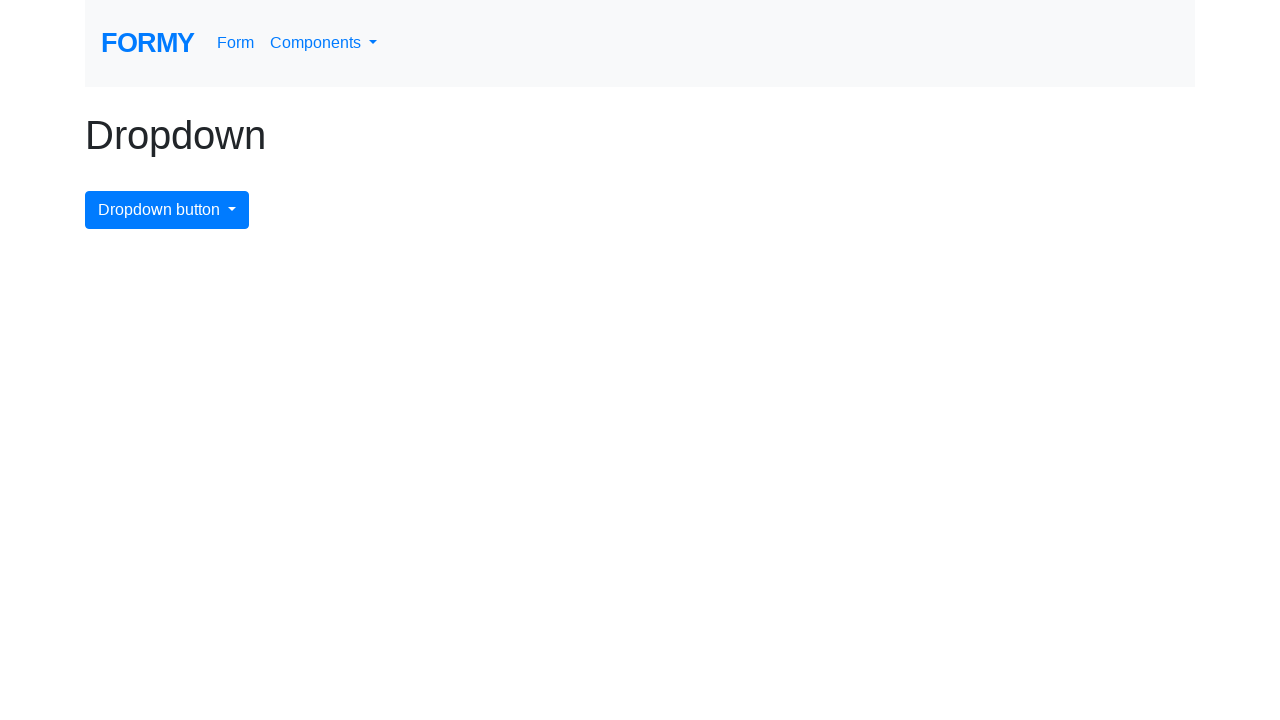

Verified dropdown button is displayed
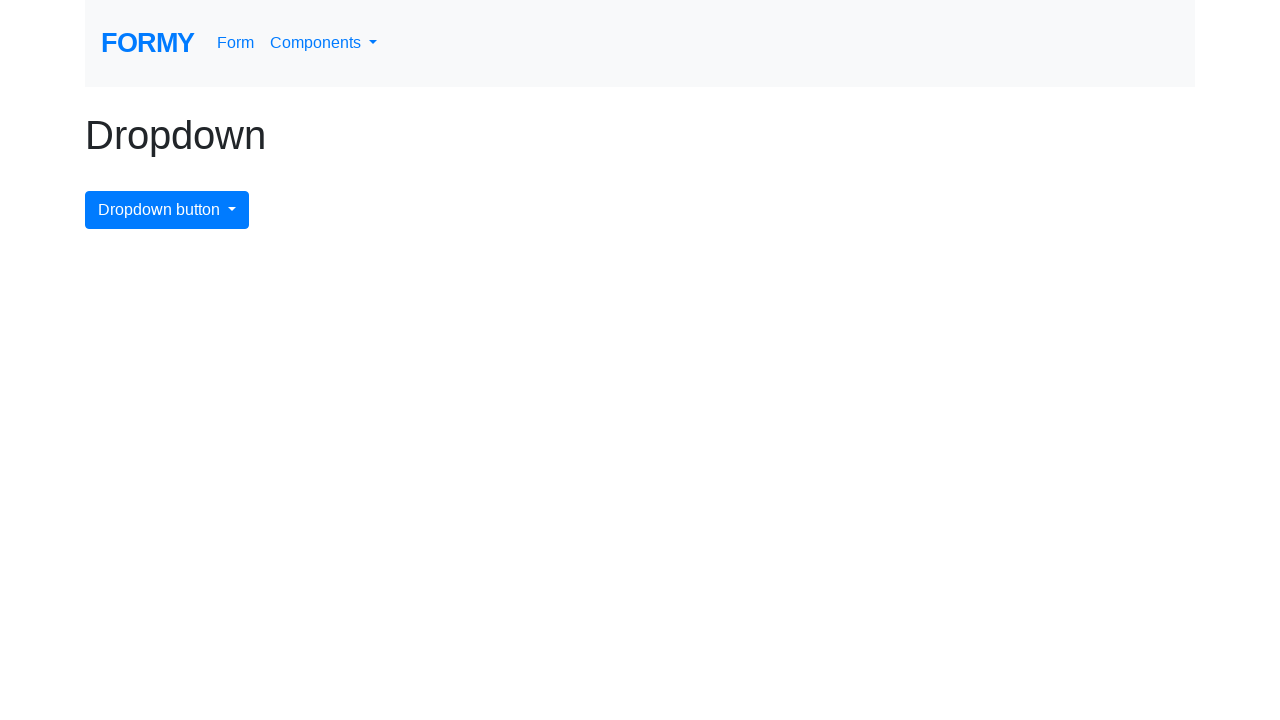

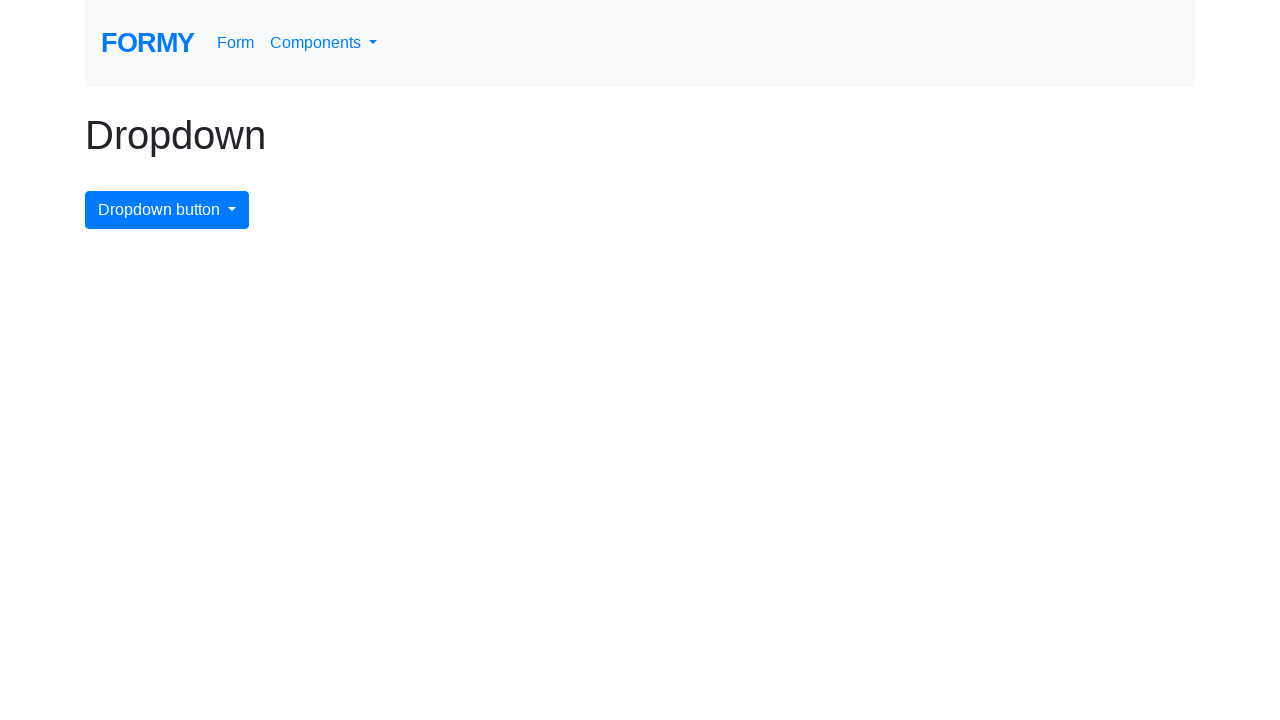